Tests drag and drop functionality by dragging an element and dropping it onto a target element within an iframe

Starting URL: https://jqueryui.com/droppable/

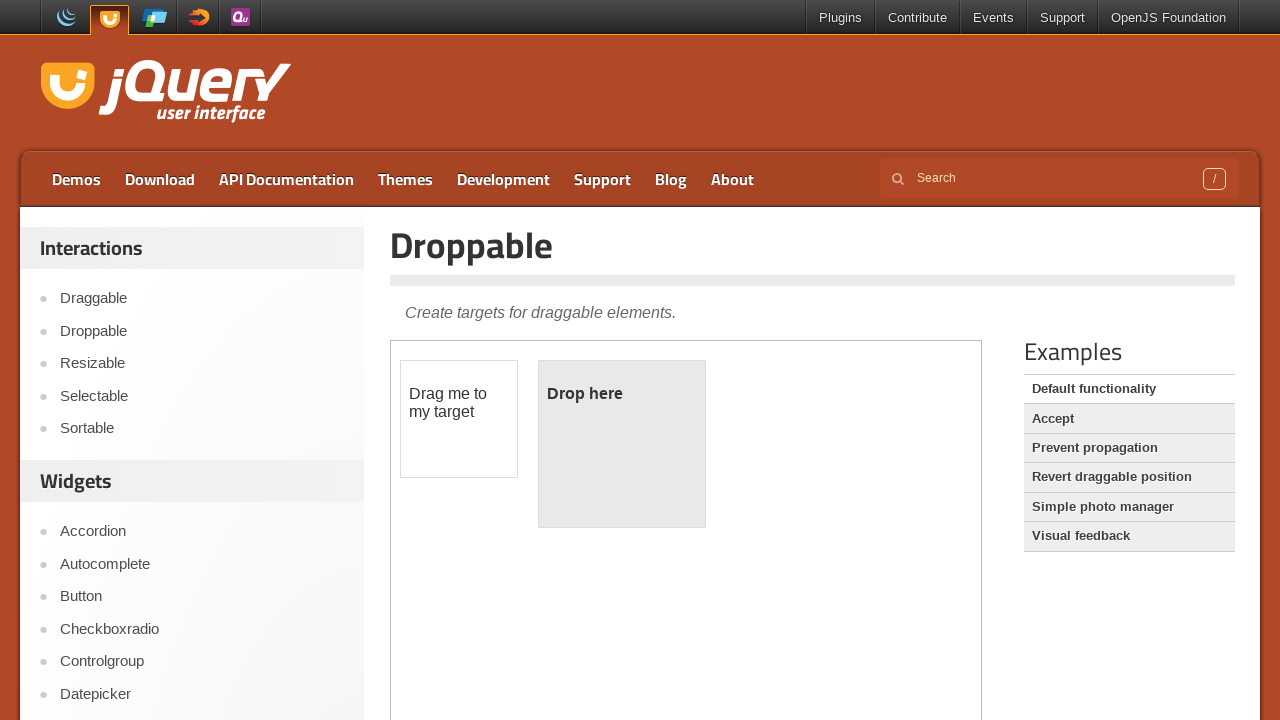

Located the first iframe containing drag and drop elements
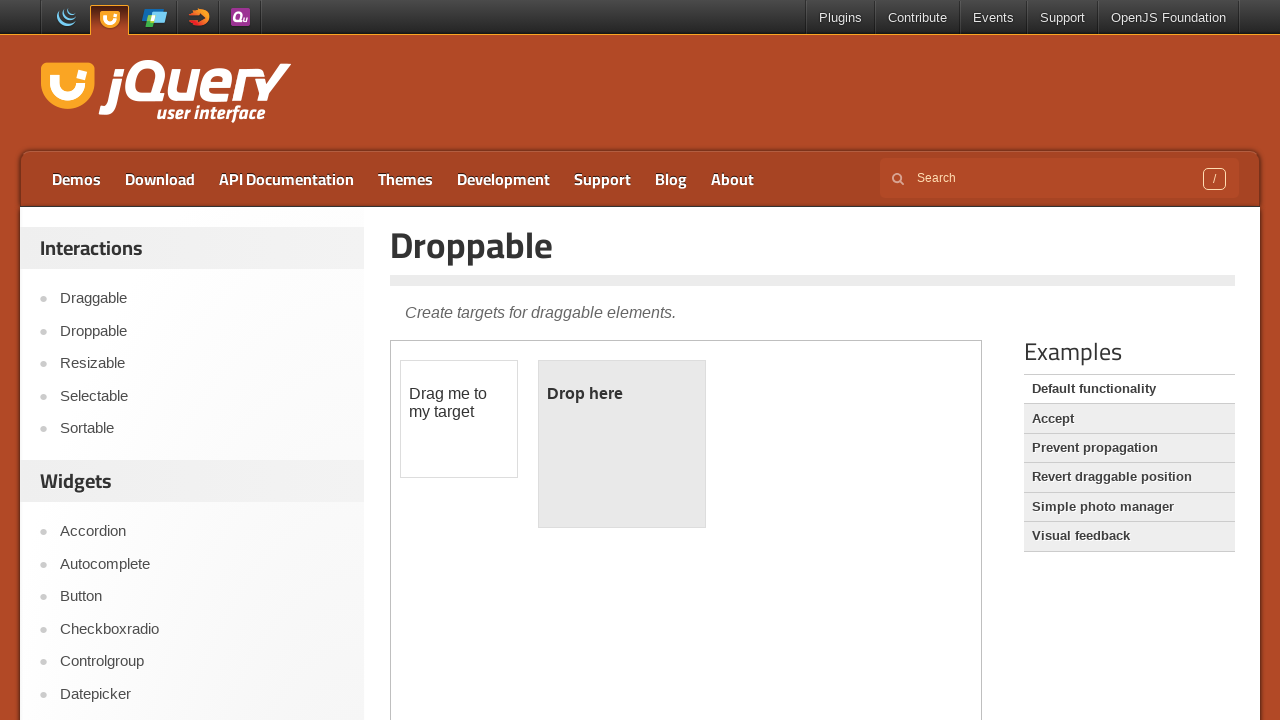

Located the draggable element with id 'draggable'
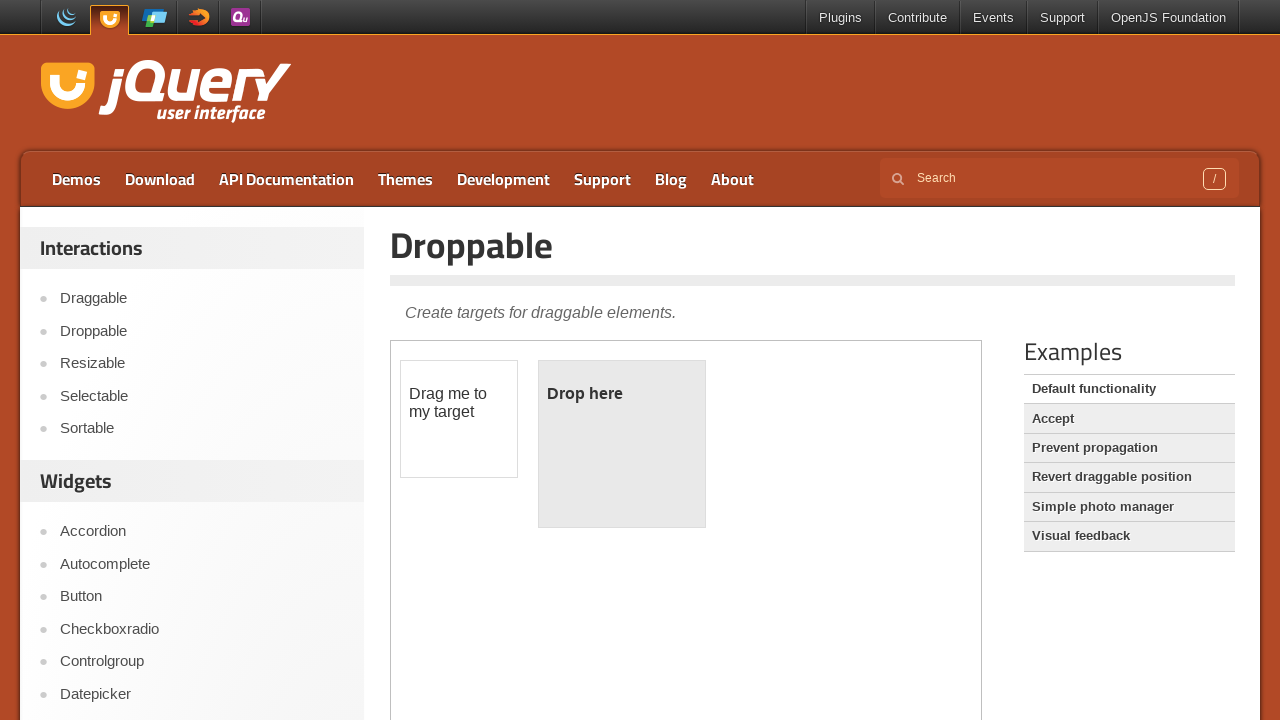

Located the droppable target element with id 'droppable'
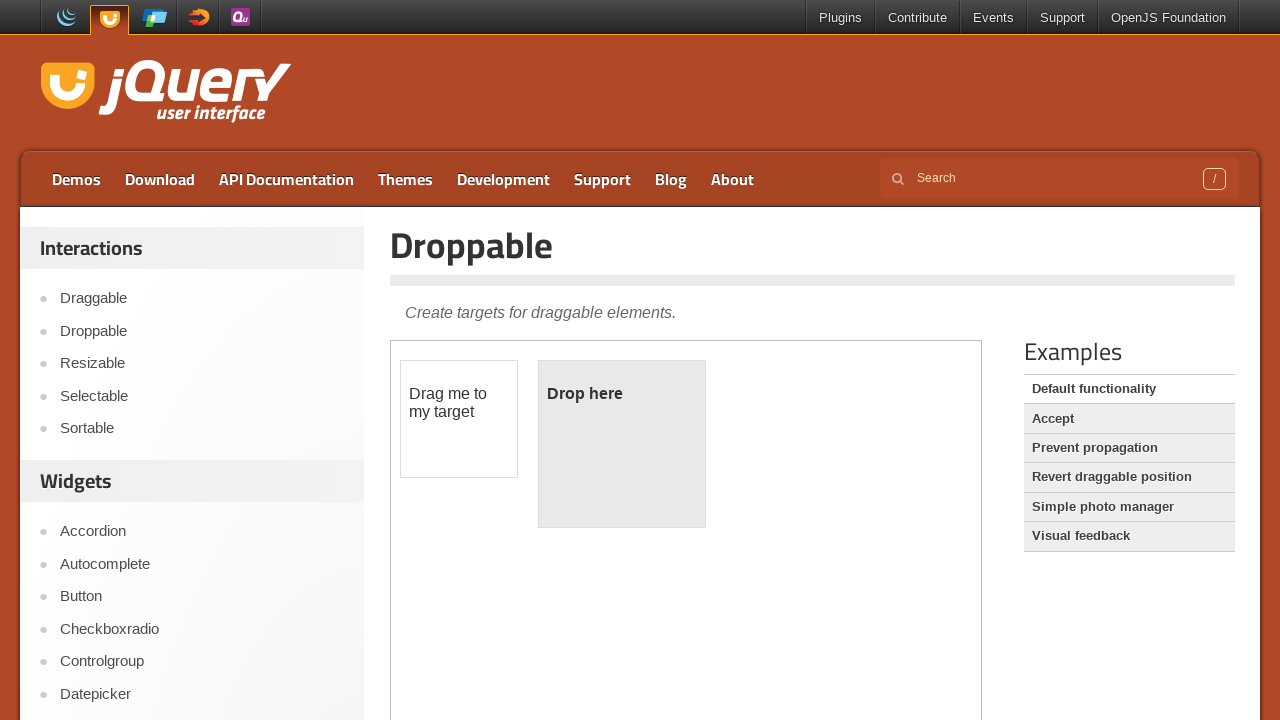

Dragged the source element onto the target droppable element at (622, 444)
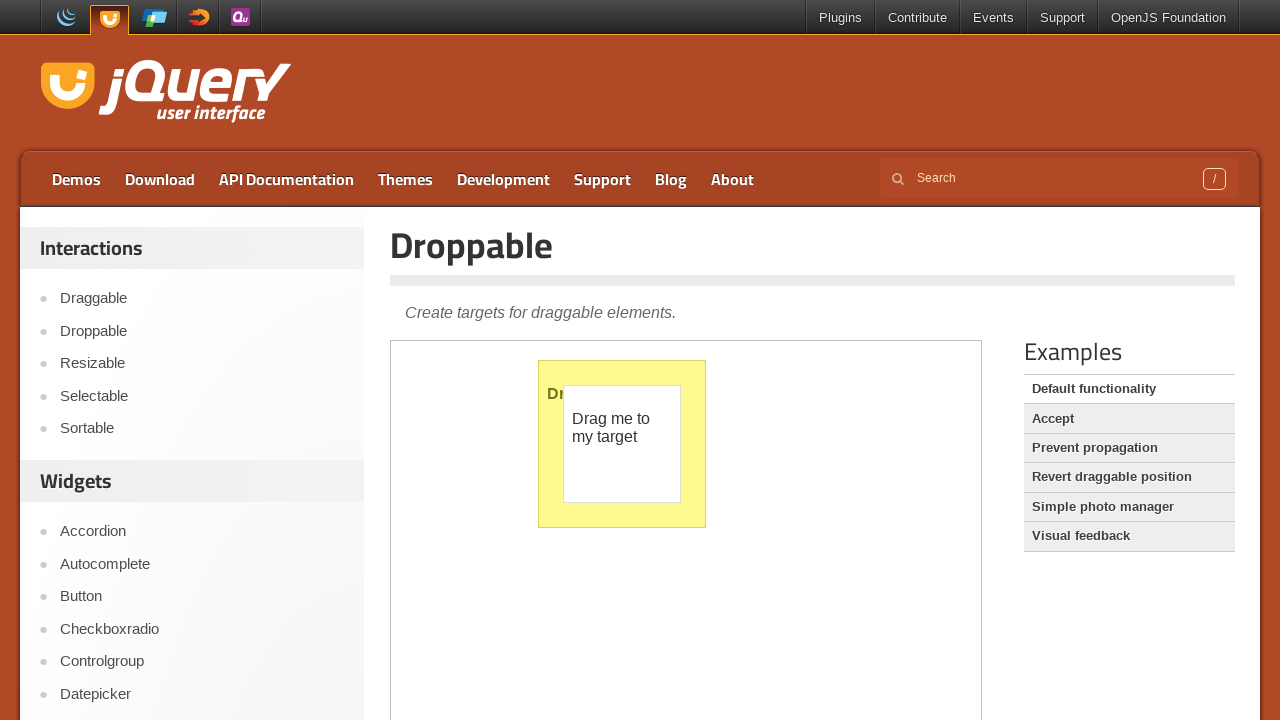

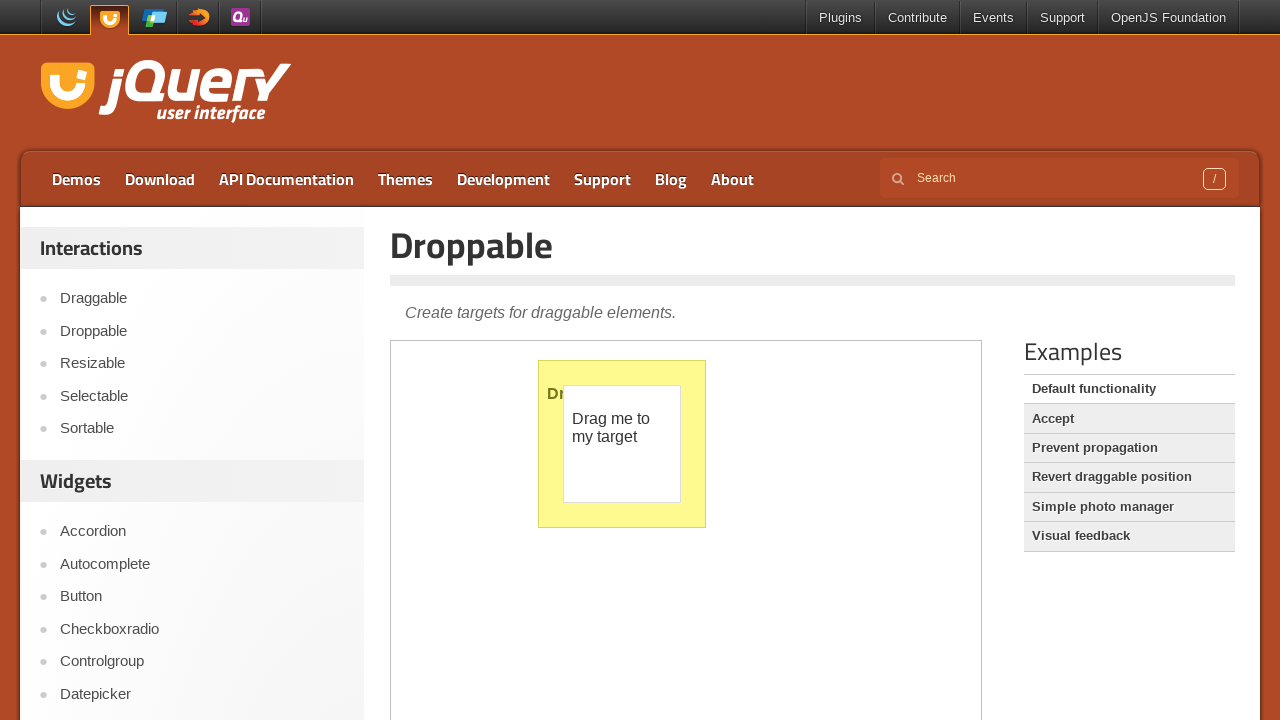